Tests dismissing a JavaScript confirm dialog and verifies the result text shows "Cancel"

Starting URL: http://the-internet.herokuapp.com/javascript_alerts

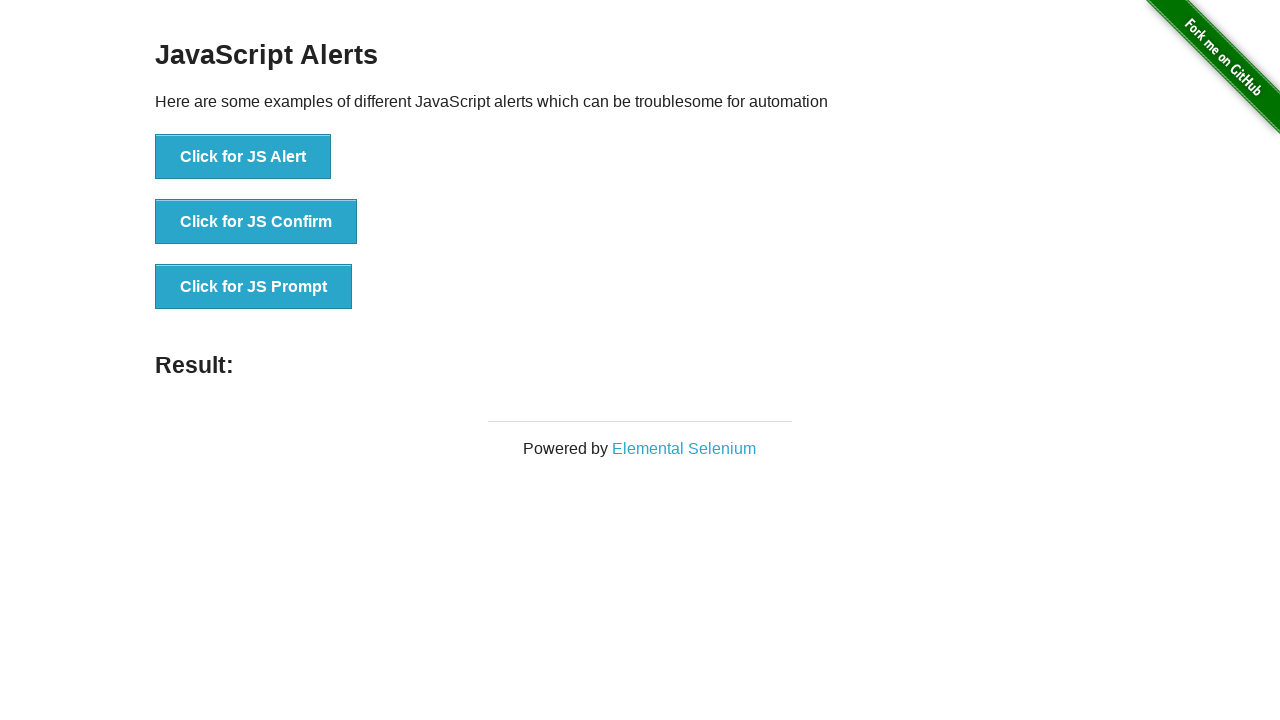

Clicked button to trigger JavaScript confirm dialog at (256, 222) on xpath=//button[contains(text(),'Click for JS Confirm')]
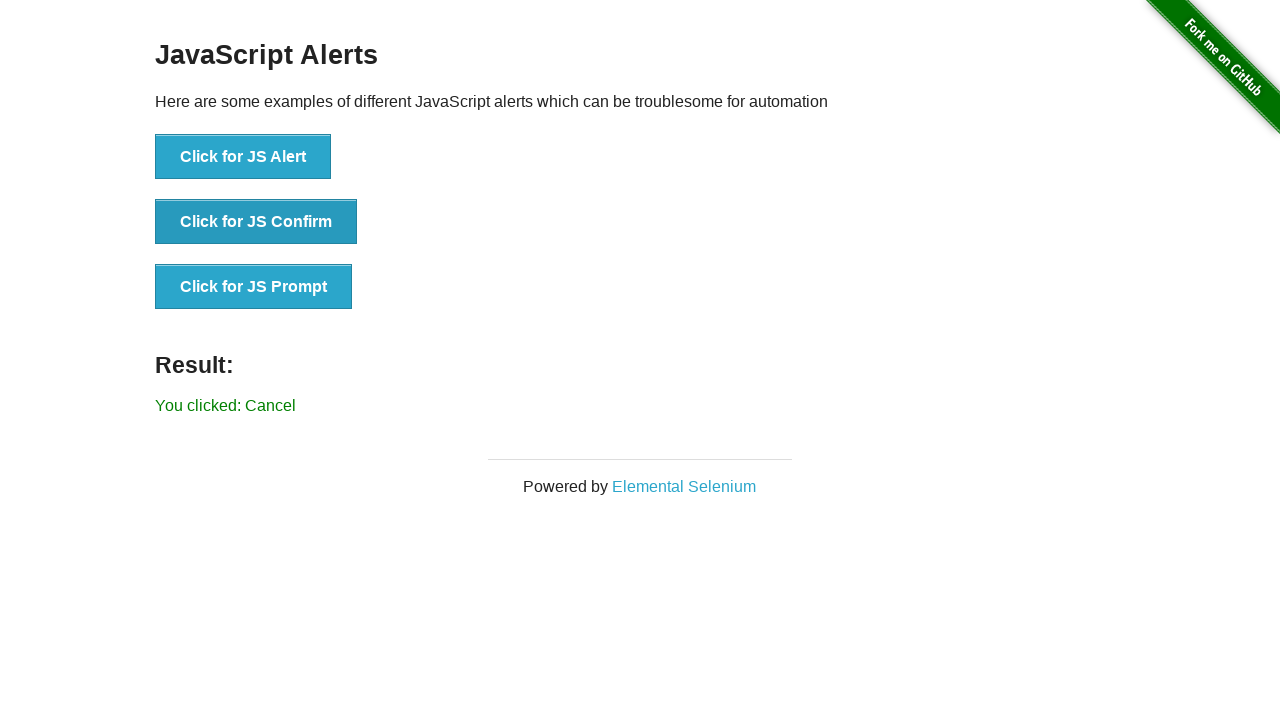

Set up dialog handler to dismiss confirm dialog
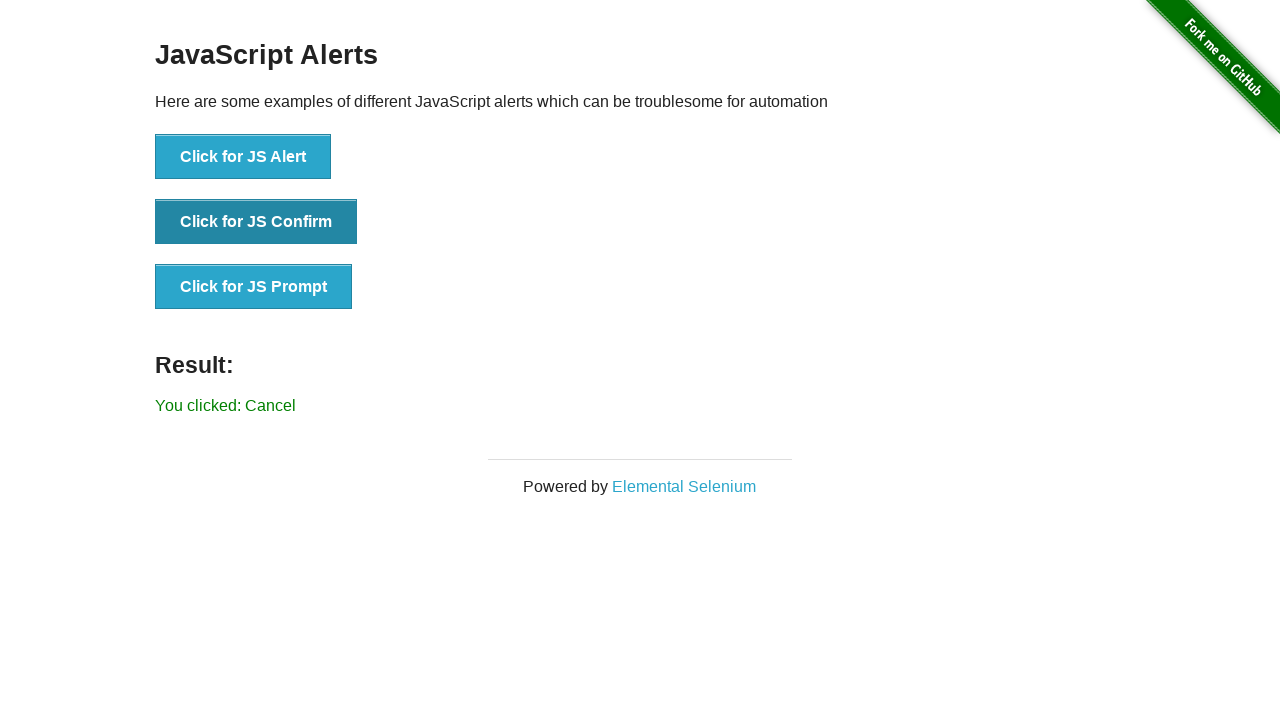

Clicked button again to trigger confirm dialog, which was dismissed by handler at (256, 222) on xpath=//button[contains(text(),'Click for JS Confirm')]
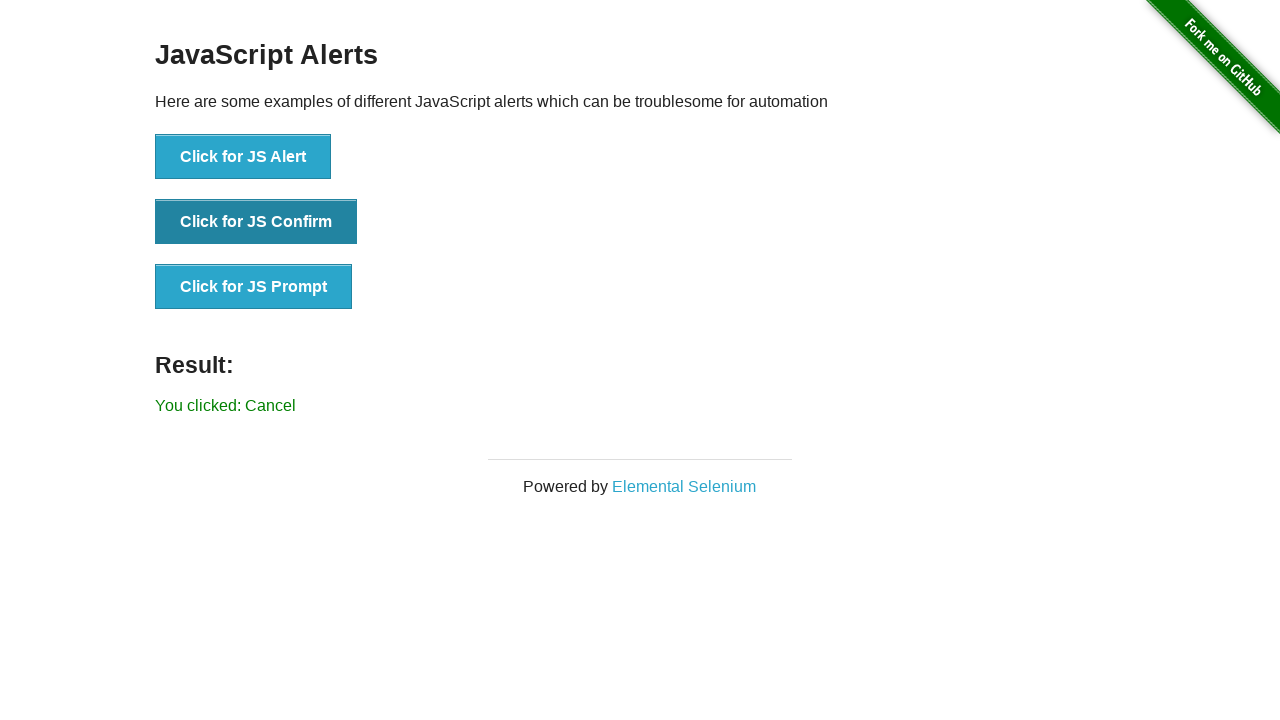

Retrieved result text: 'You clicked: Cancel'
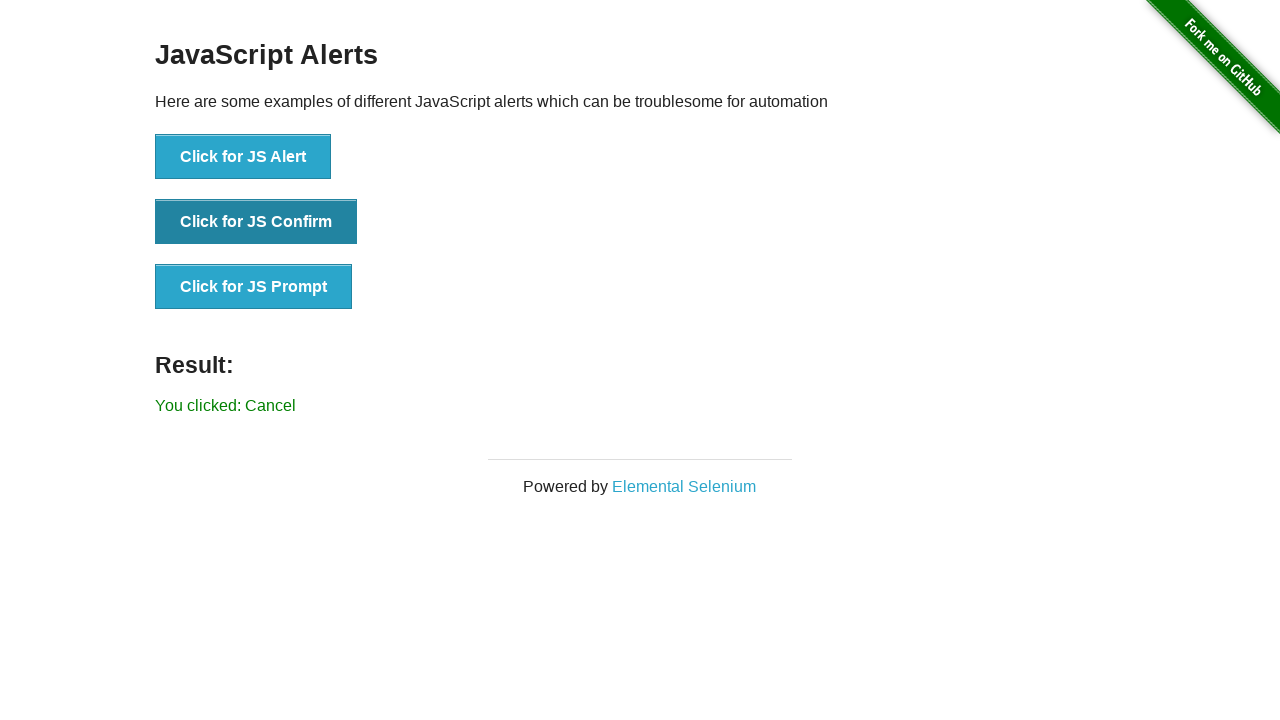

Verified result text contains 'Cancel' - test passed
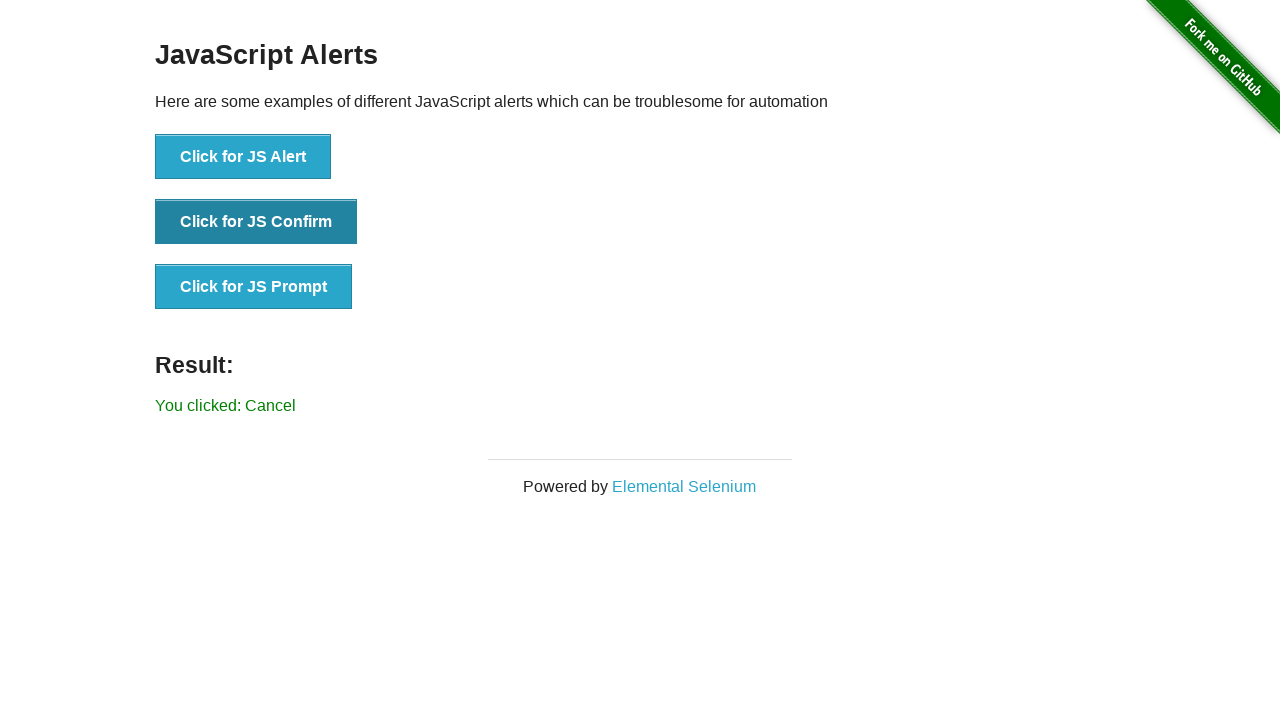

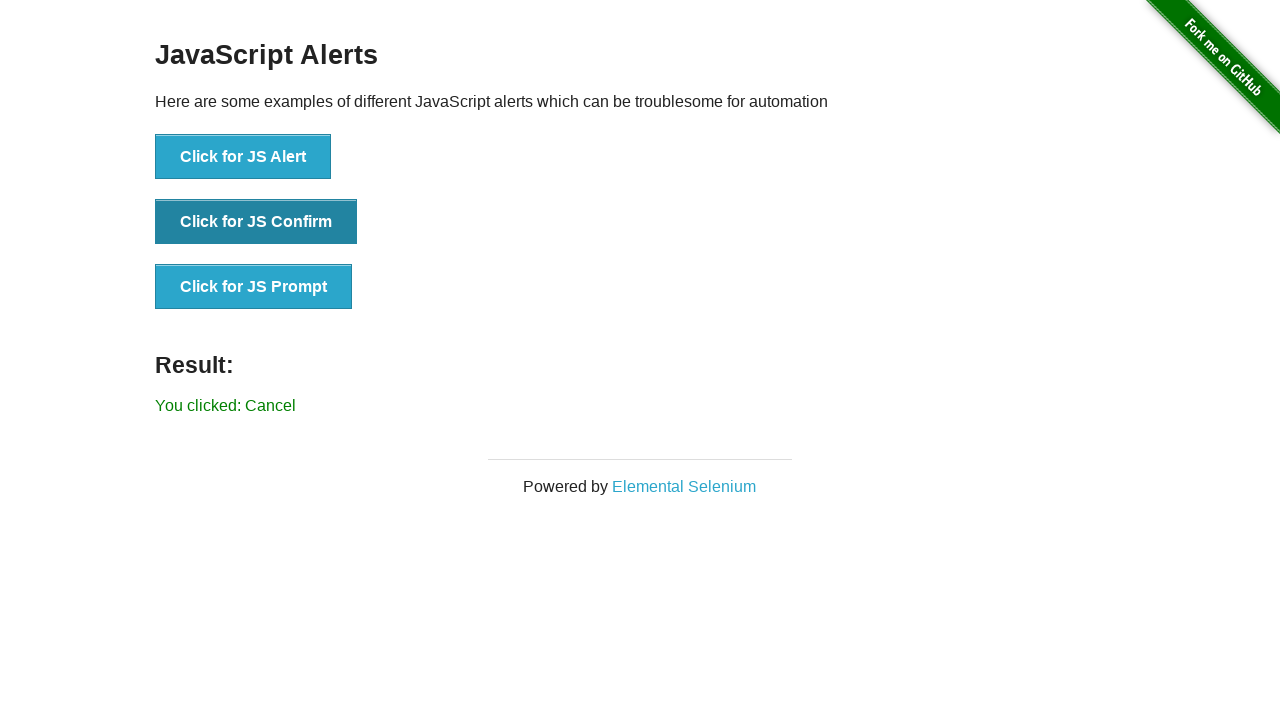